Navigates to QMUL timetable system, selects Mile End Campus, G.O.Jones building, specific rooms, and views the timetable for the current week and day

Starting URL: https://timetables.qmul.ac.uk/default.aspx

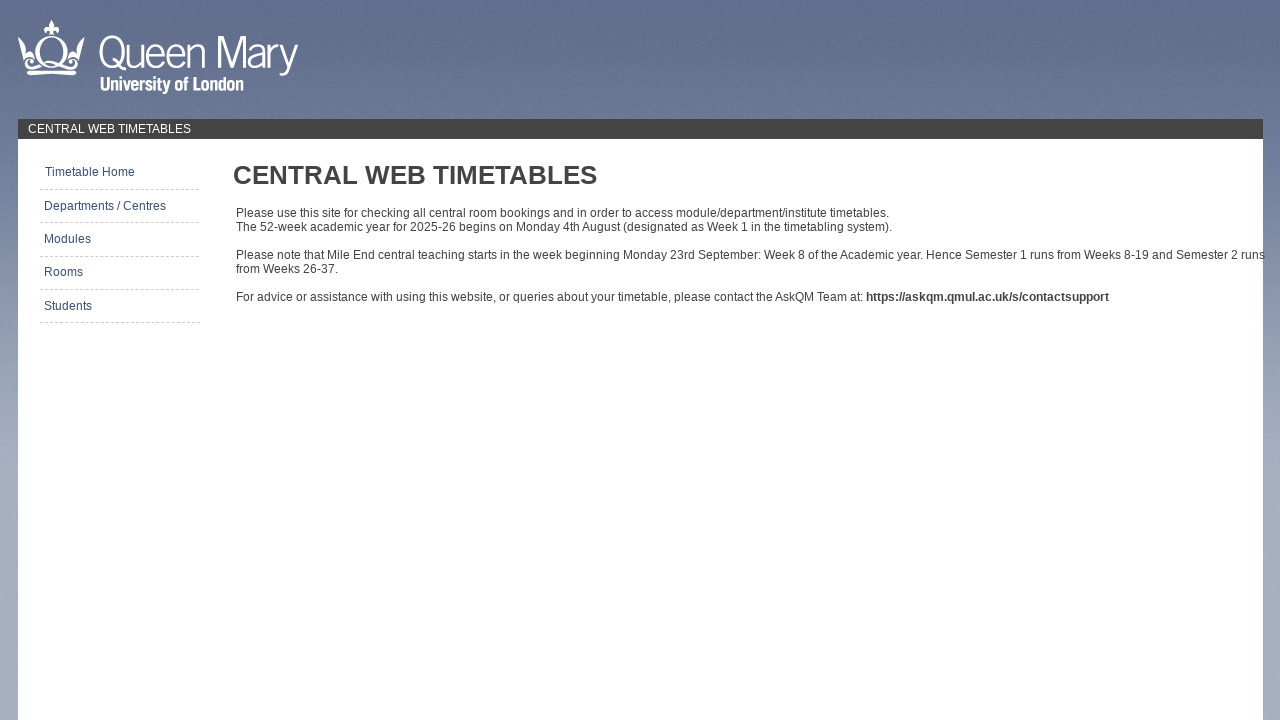

Clicked Locations button at (118, 272) on #LinkBtn_locations
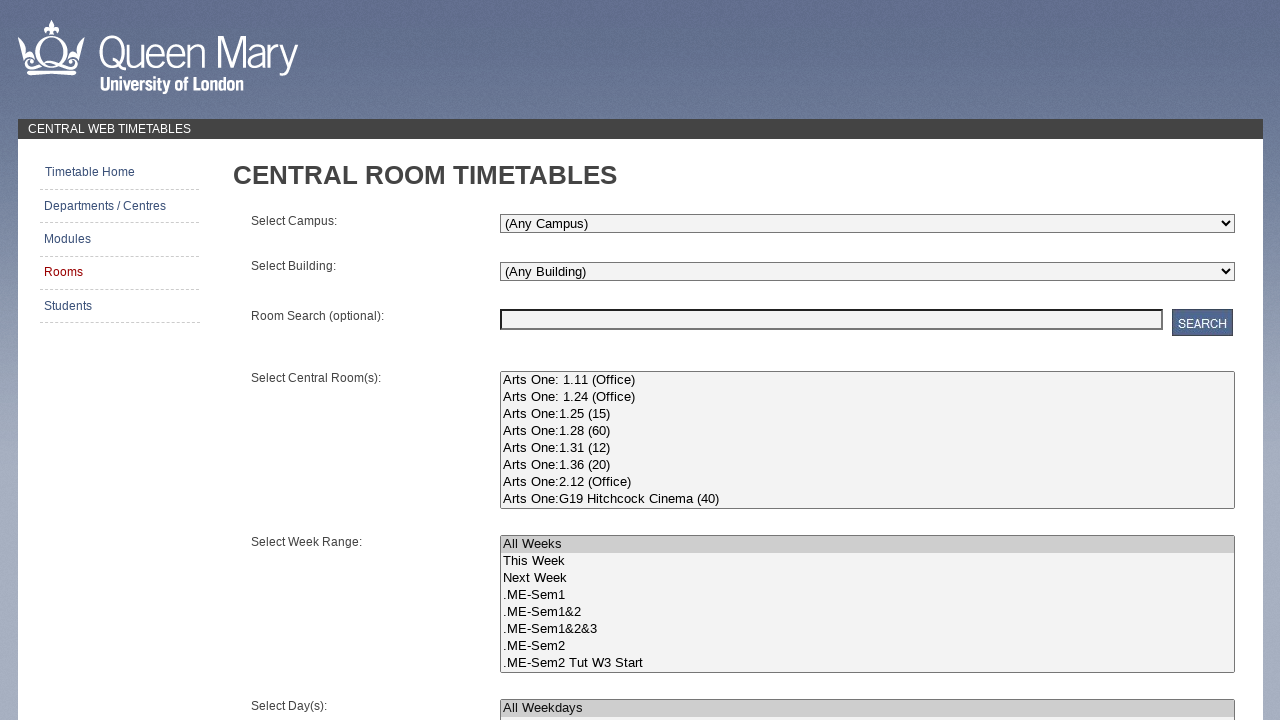

Selected Mile End Campus from filter dropdown on #dlFilter2
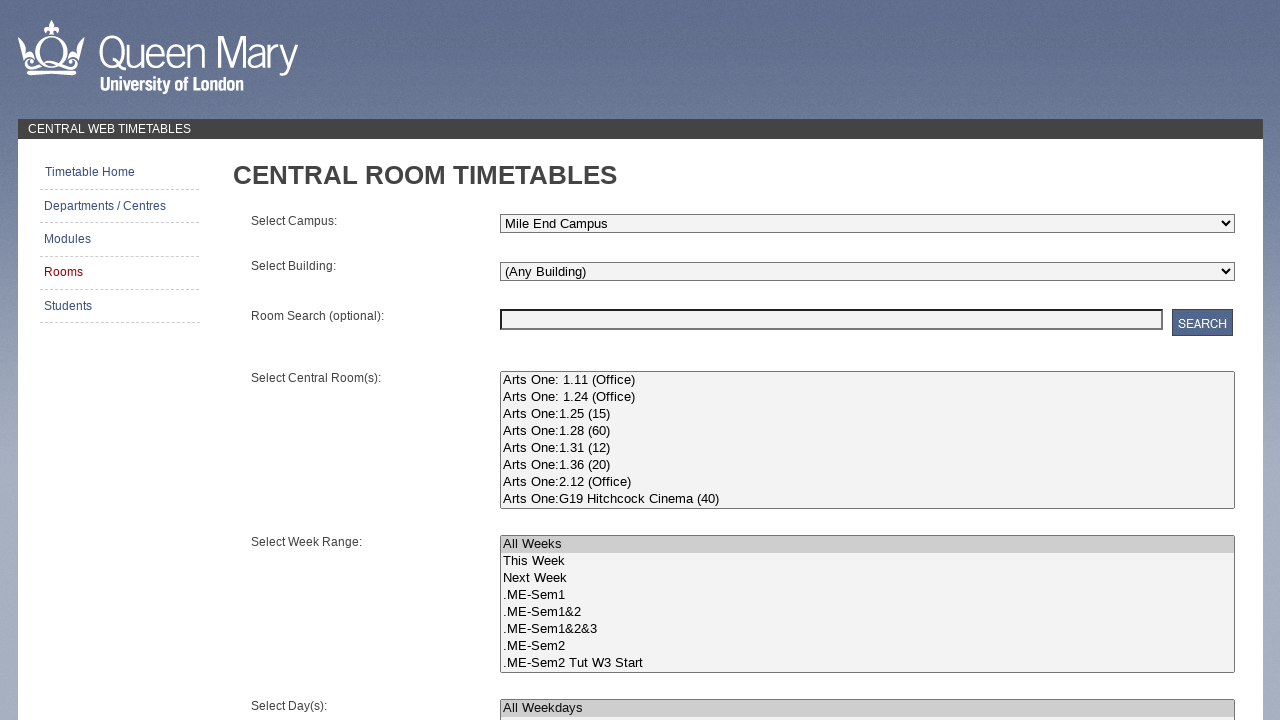

Building dropdown became visible
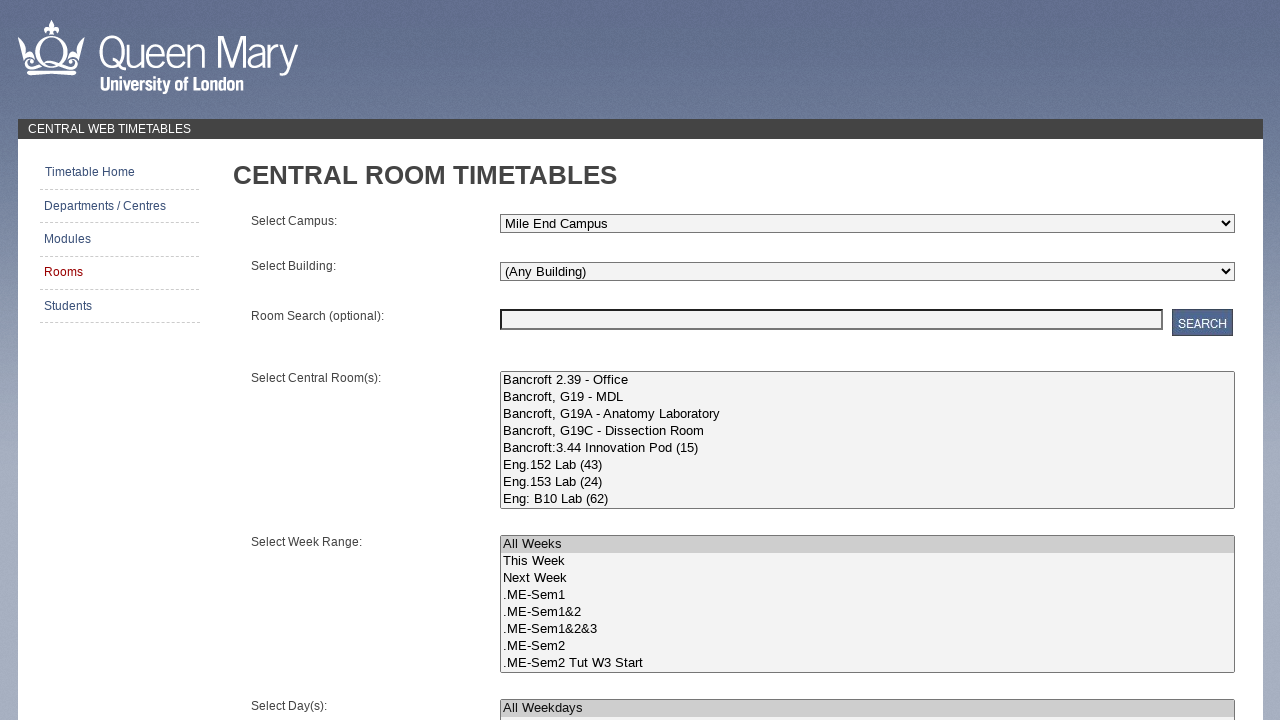

Selected G.O.Jones building on #dlFilter
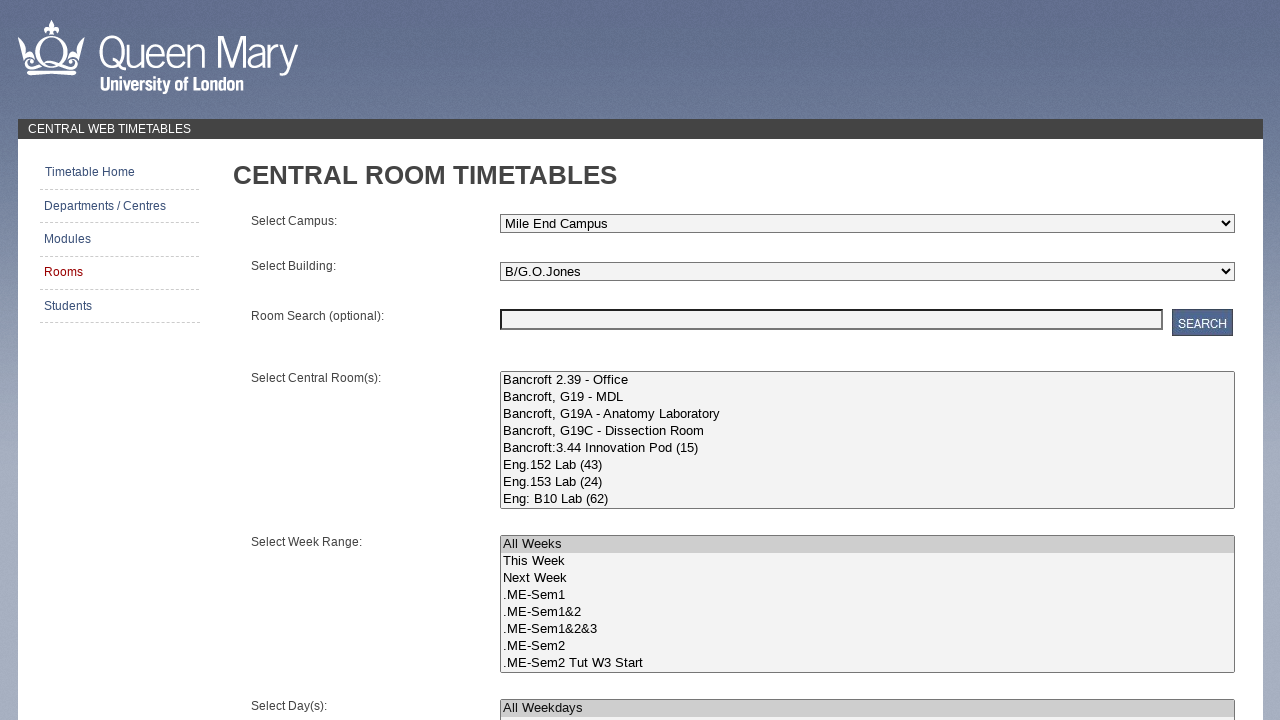

Rooms dropdown became visible
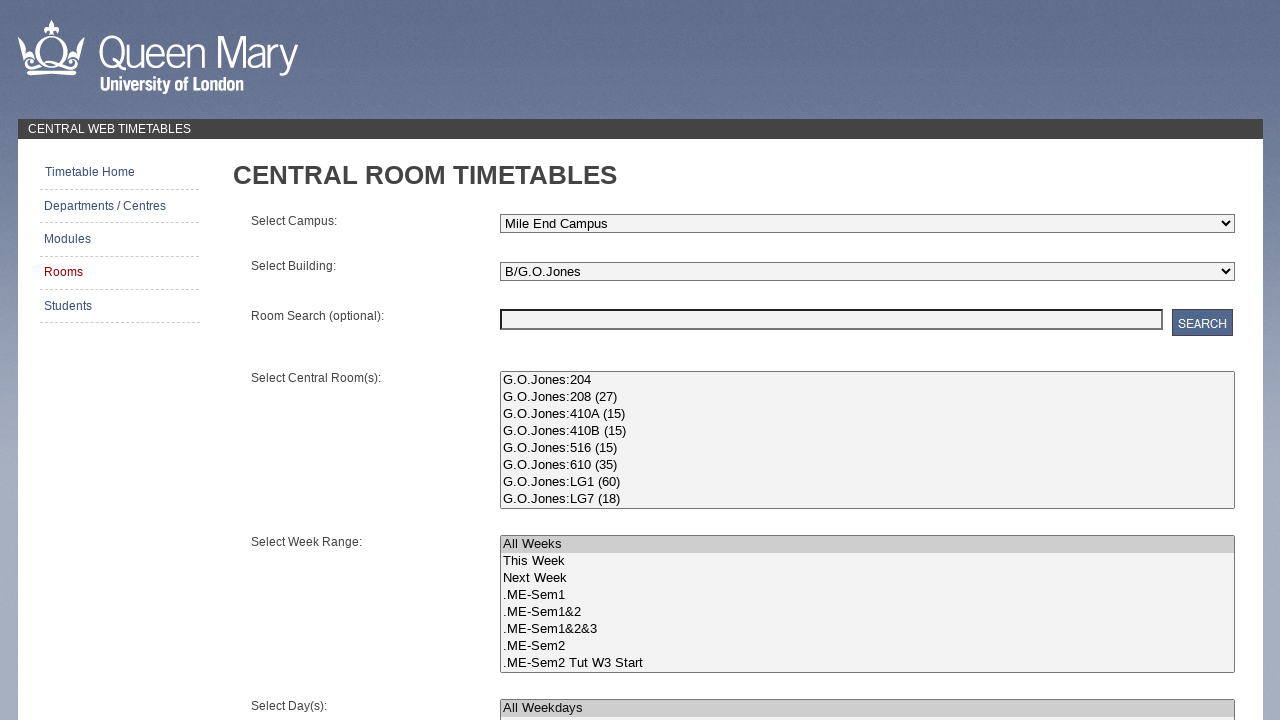

Selected rooms G.O.Jones:LG7 (18) and G.O.Jones:LG1 (60) on #dlObject
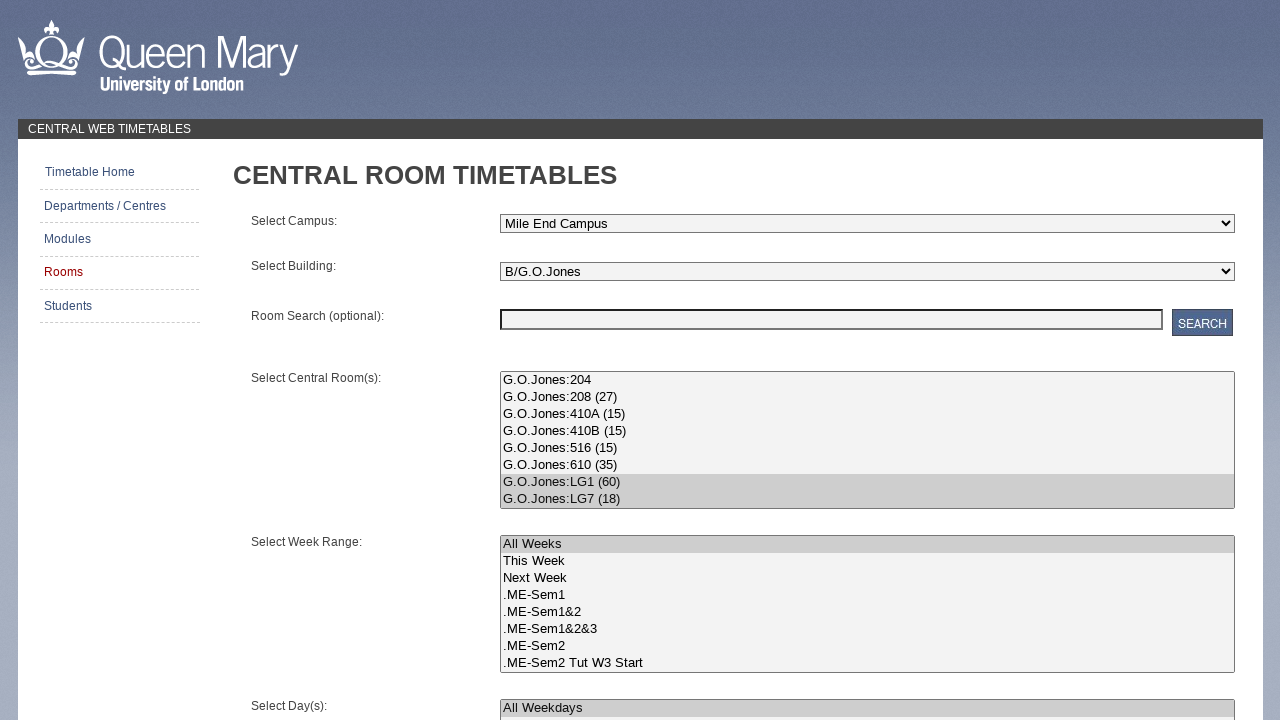

Weeks dropdown became visible
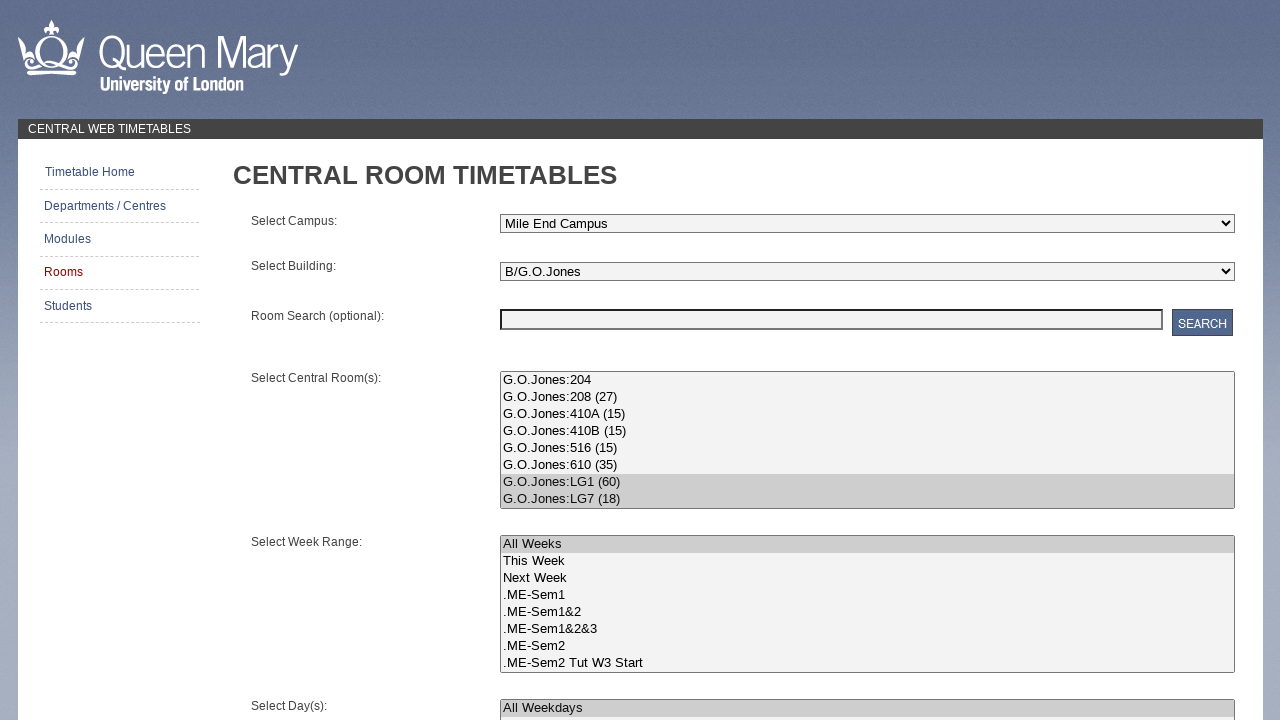

Deselected 'All Weeks' and selected 'This Week'
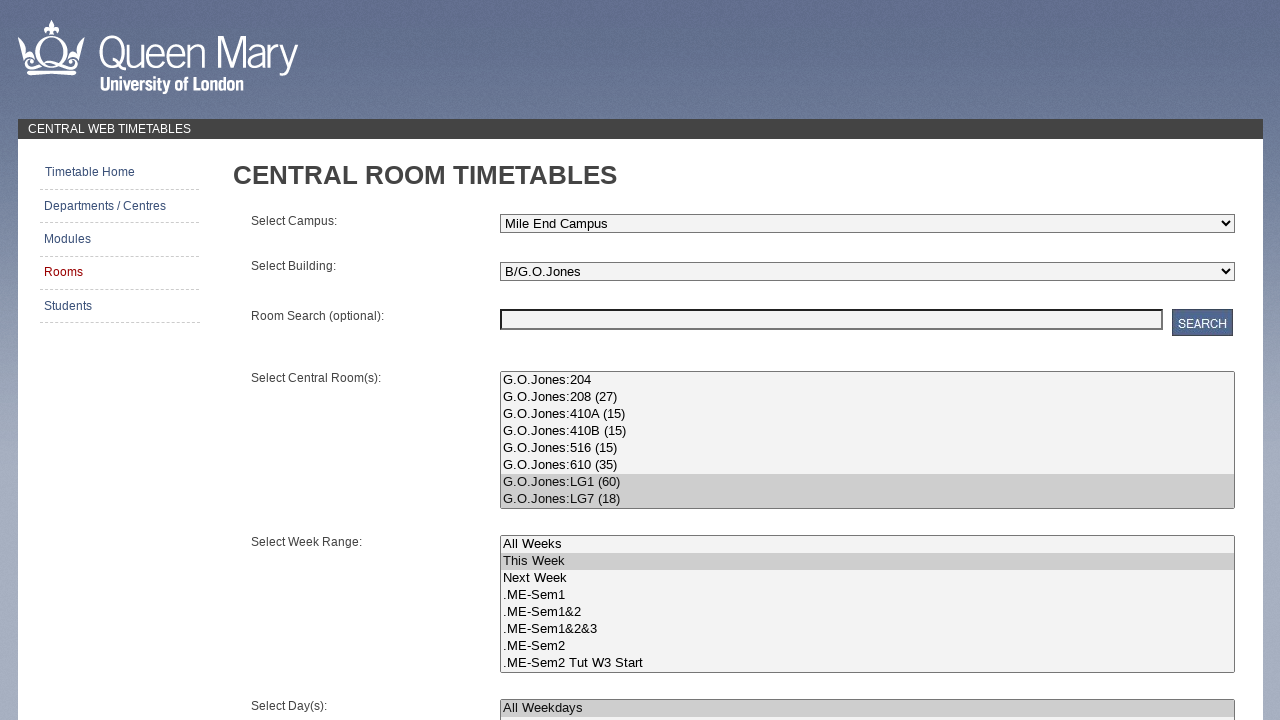

Days dropdown became visible
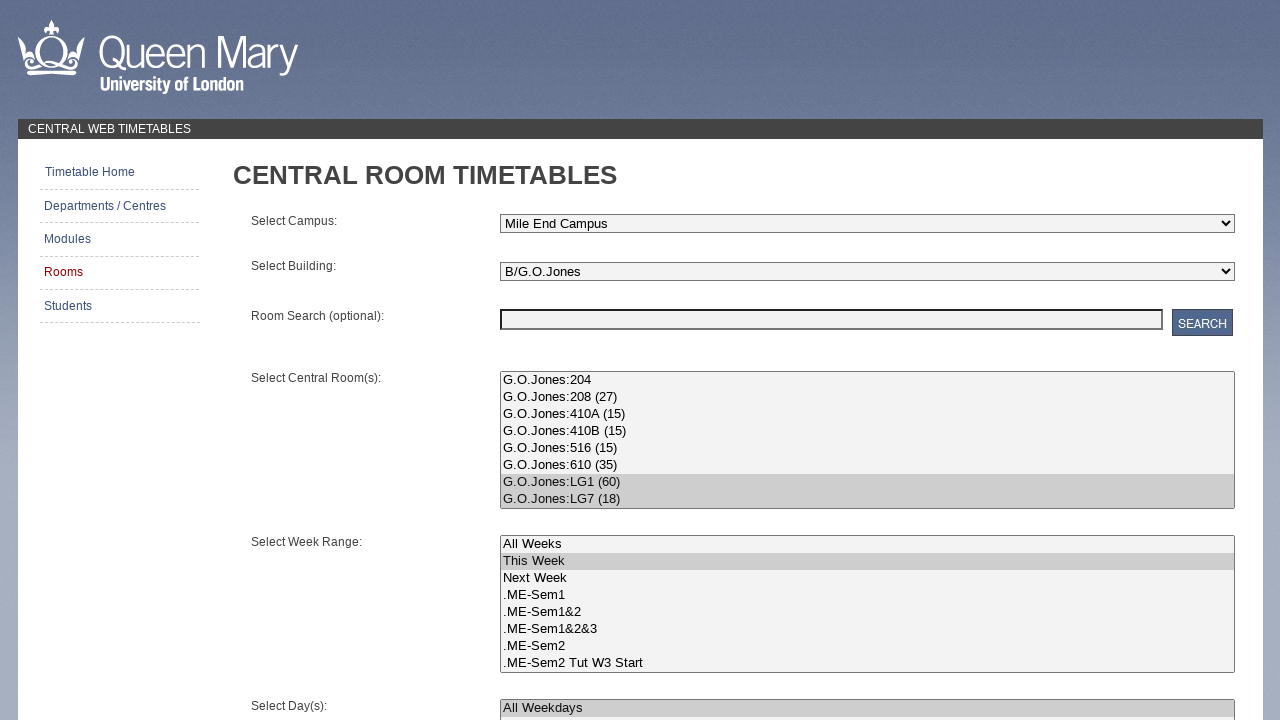

Selected current day of week: Sunday on #lbDays
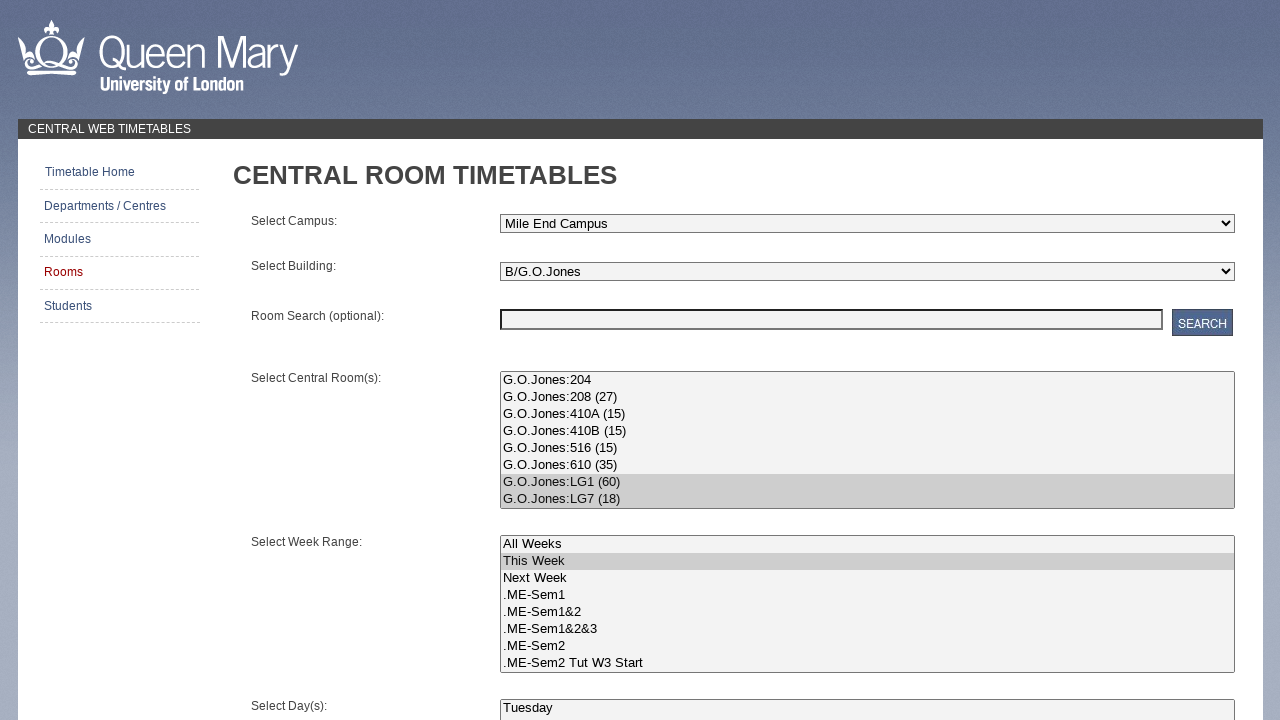

Clicked View Timetable button at (650, 677) on #bGetTimetable
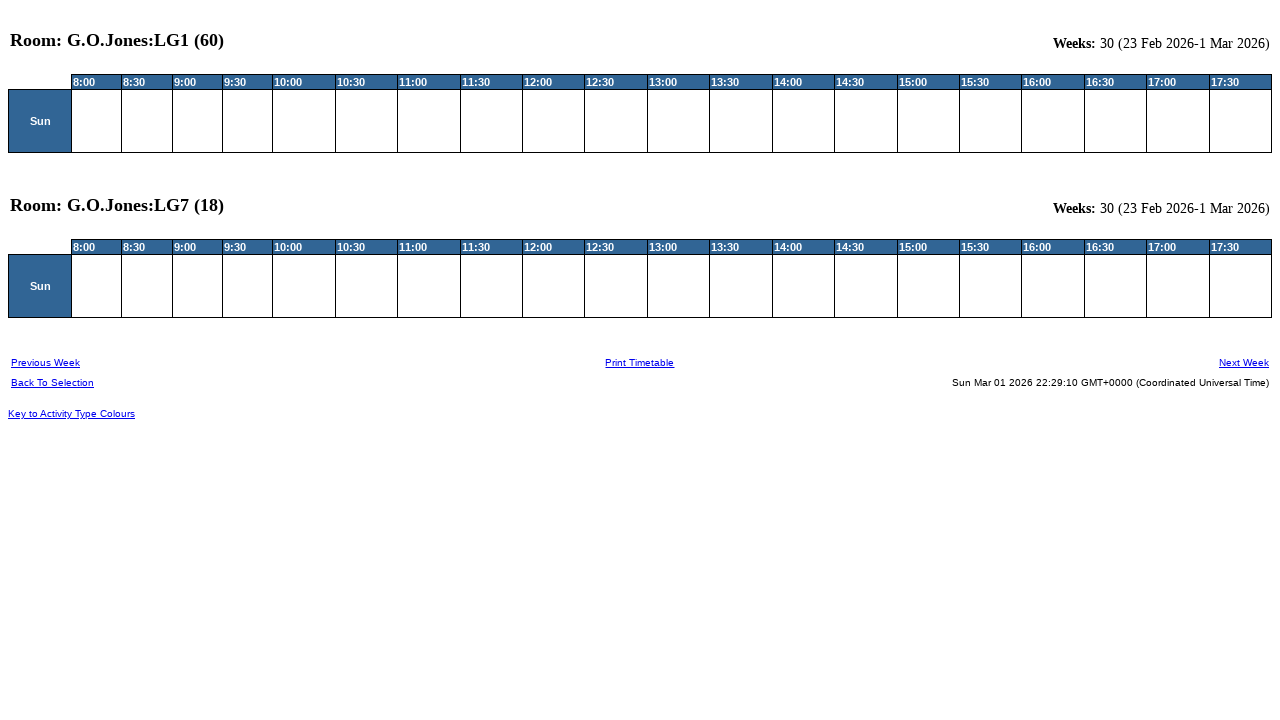

Timetable loaded successfully
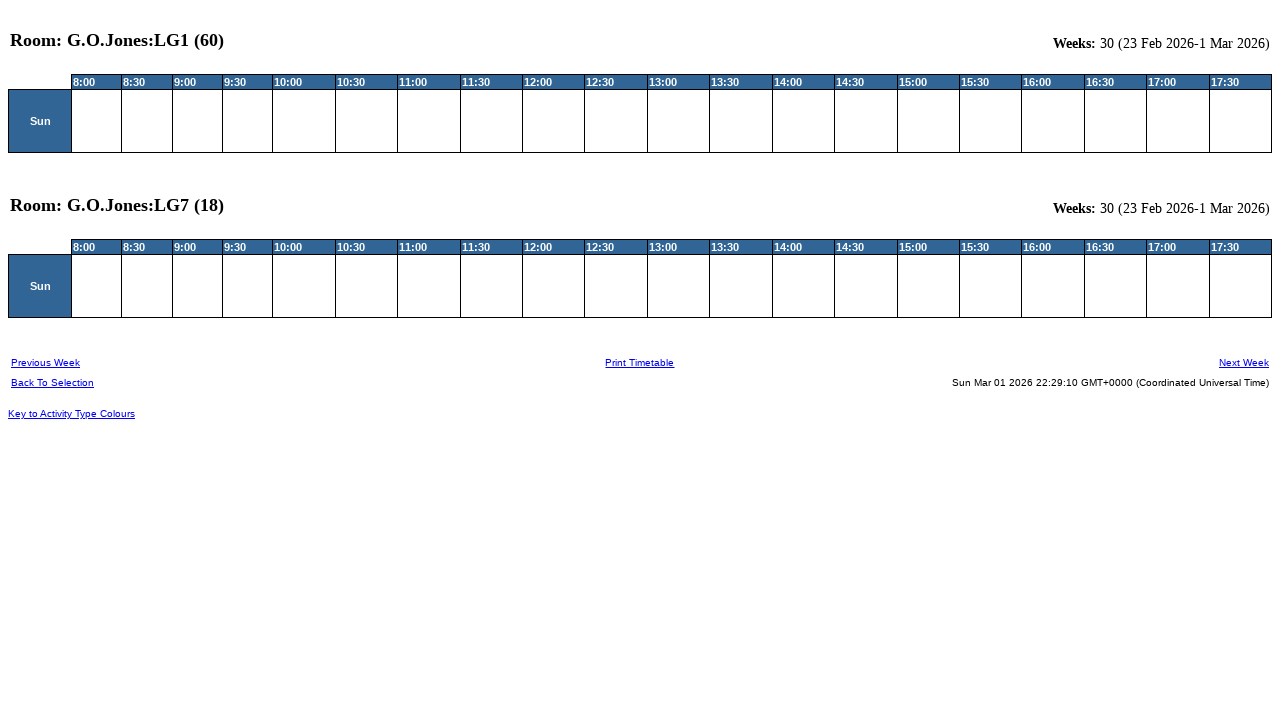

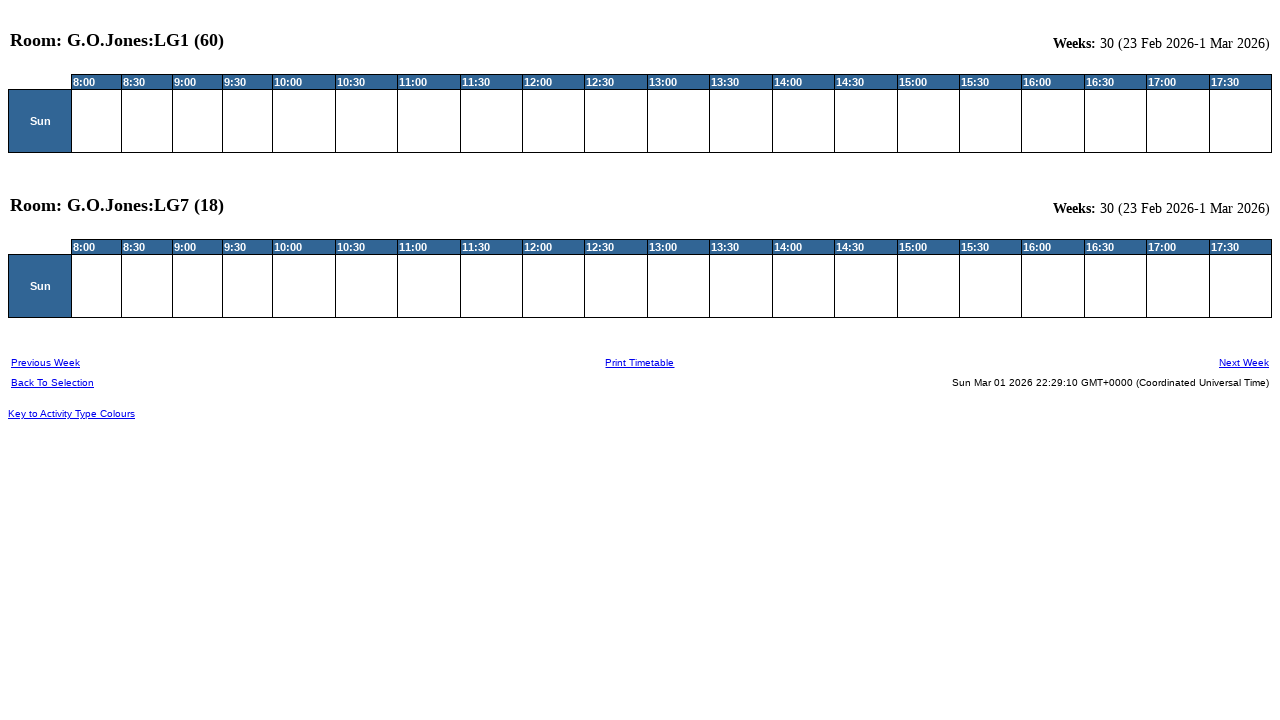